Tests Bootstrap dropdown functionality by clicking the dropdown button and selecting the "Active" option from the dropdown menu

Starting URL: https://www.w3schools.com/bootstrap/bootstrap_dropdowns.asp

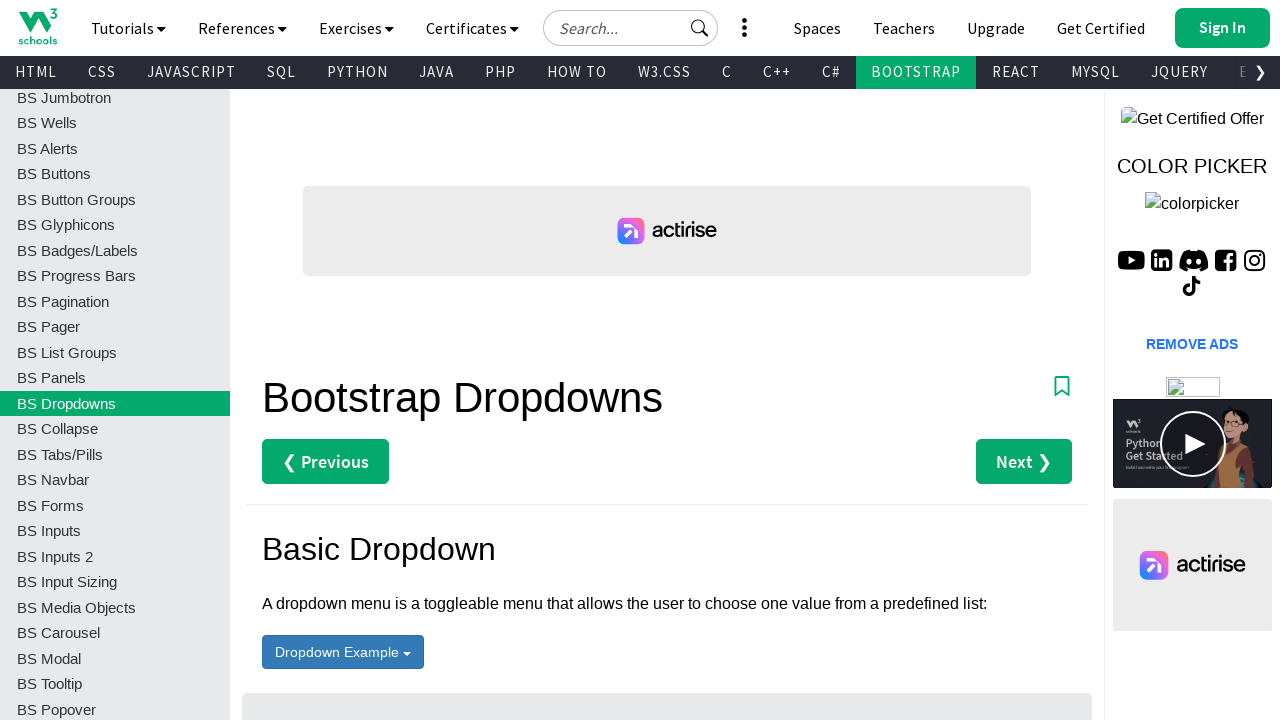

Located dropdown button with id='menu3'
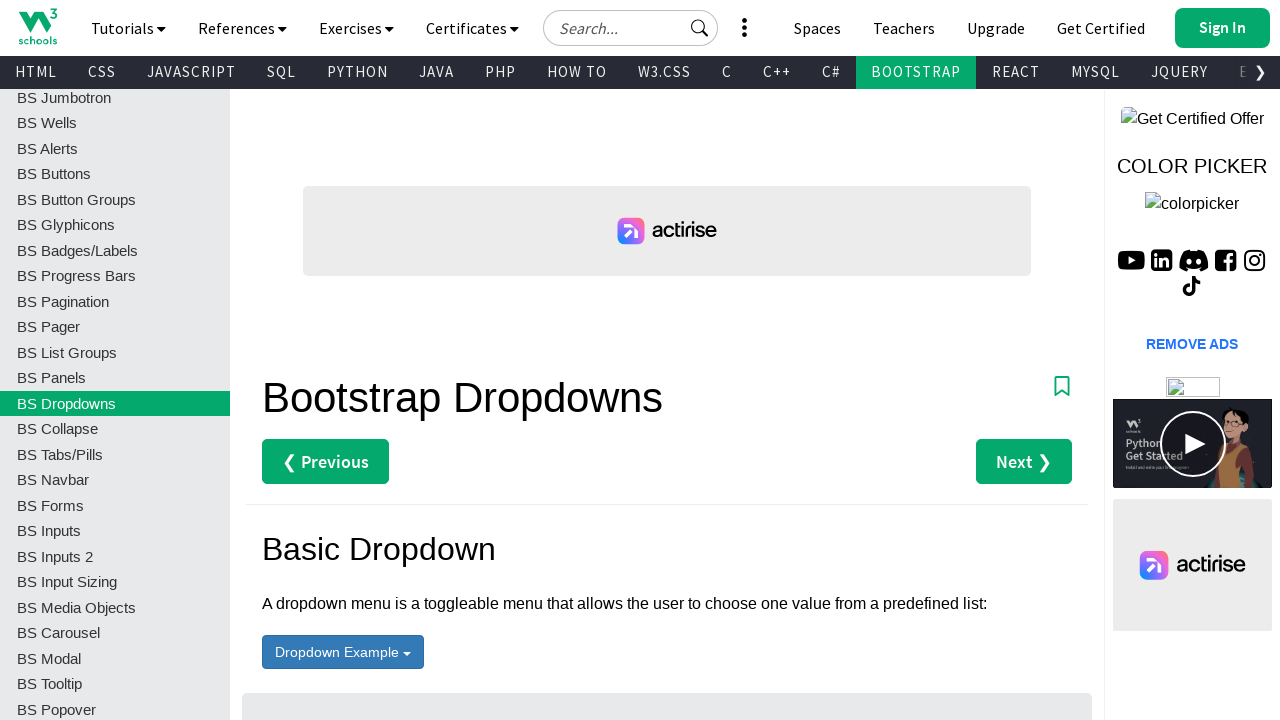

Scrolled dropdown button into view
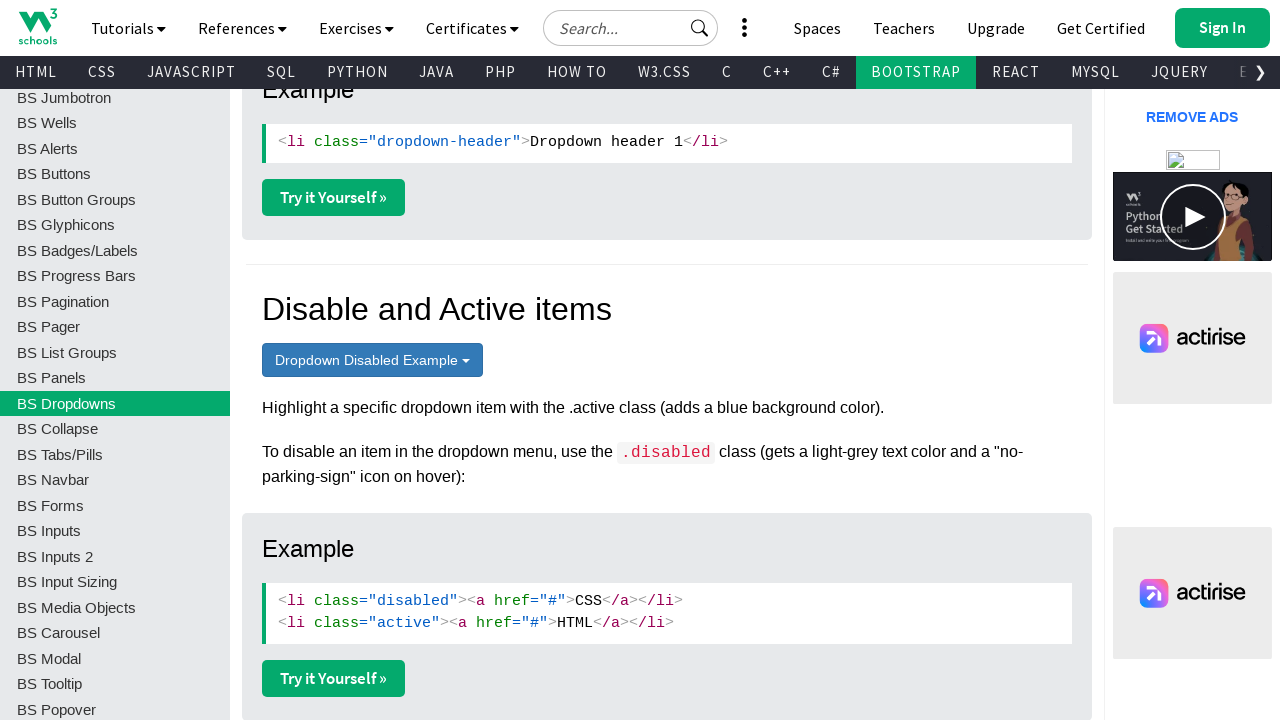

Clicked dropdown button to open menu at (372, 360) on button#menu3
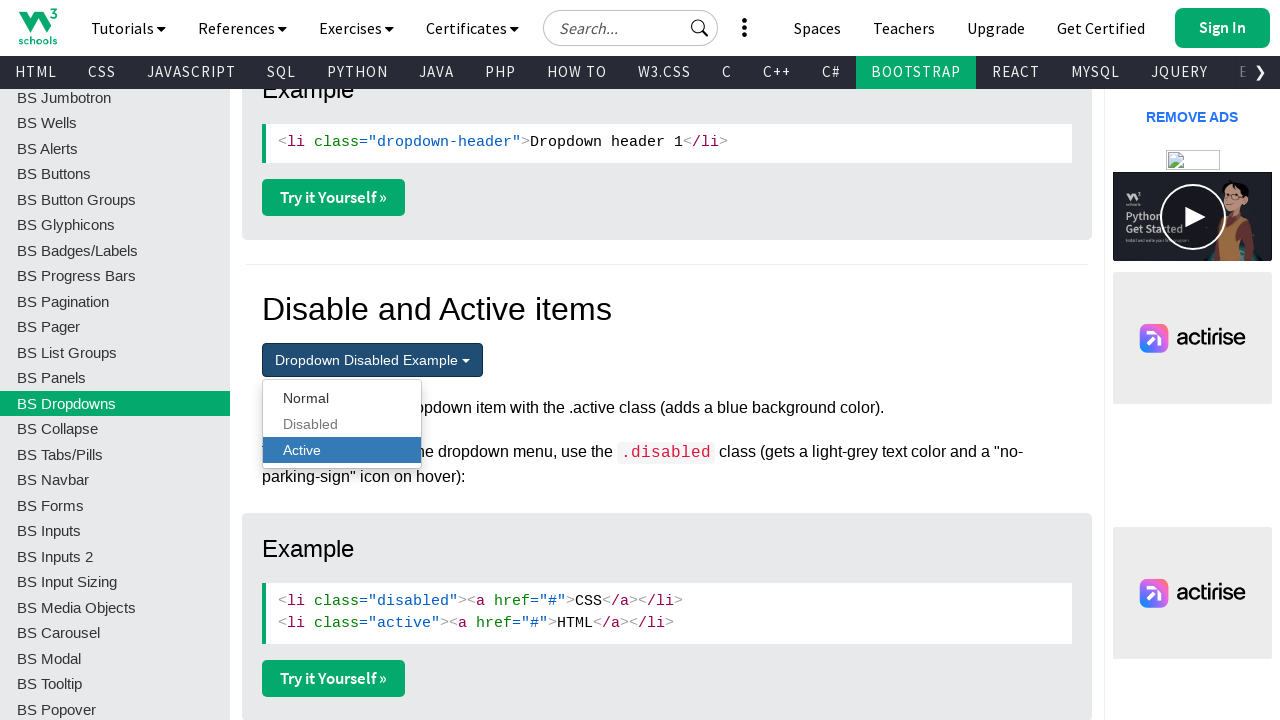

Located dropdown menu items
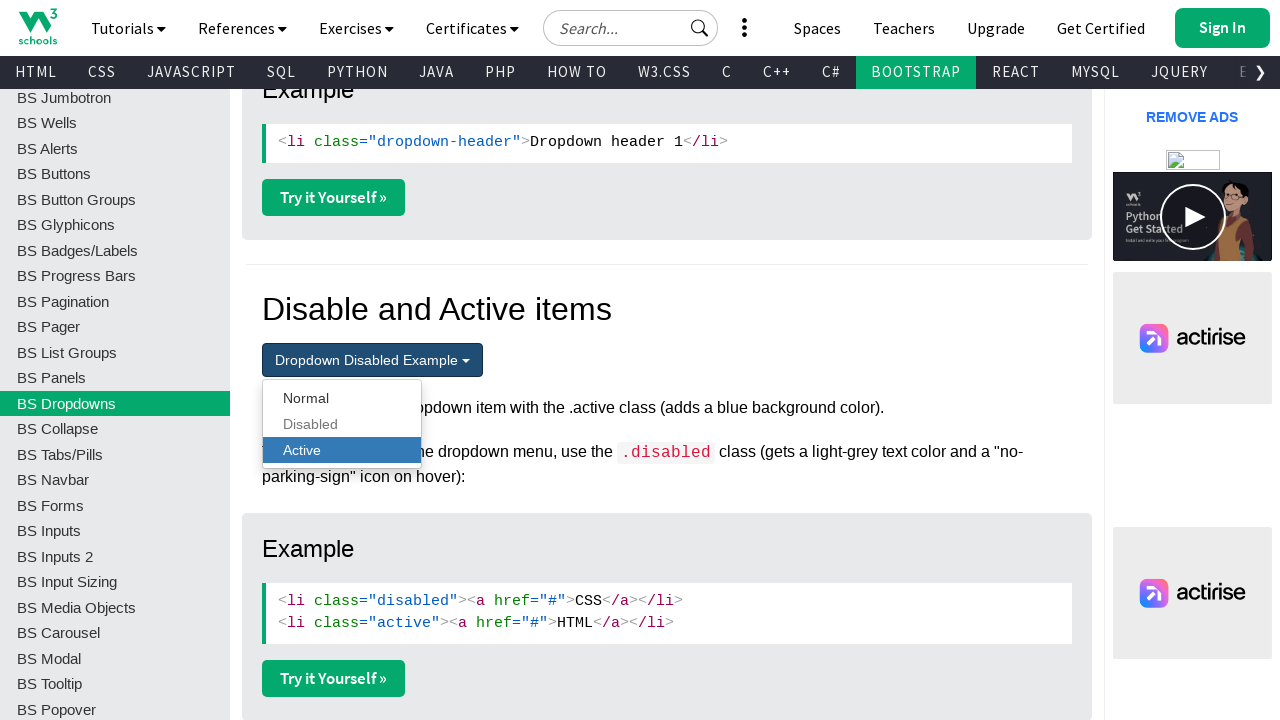

Clicked 'Active' option from dropdown menu at (342, 450) on xpath=//*[@id='main']/div[9]/ul[1]/li/a >> nth=2
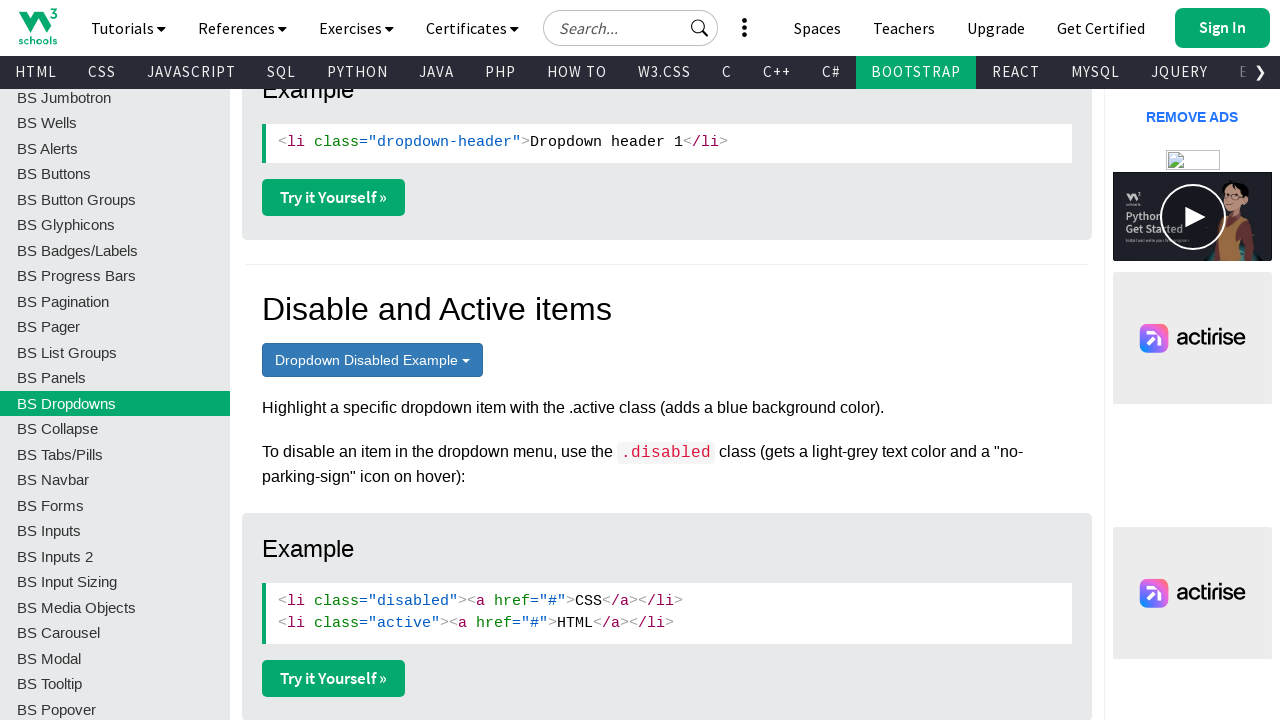

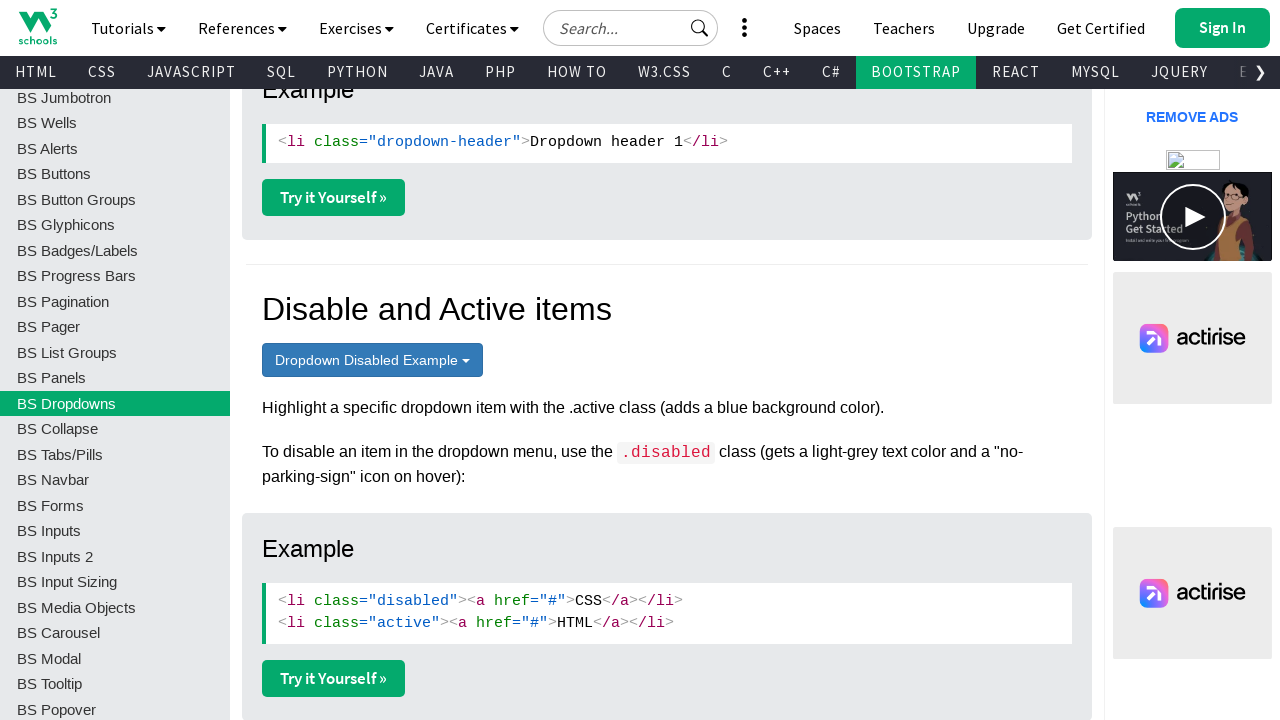